Tests the Python.org search functionality by entering "pycon" as a search query and verifying results are returned

Starting URL: http://www.python.org

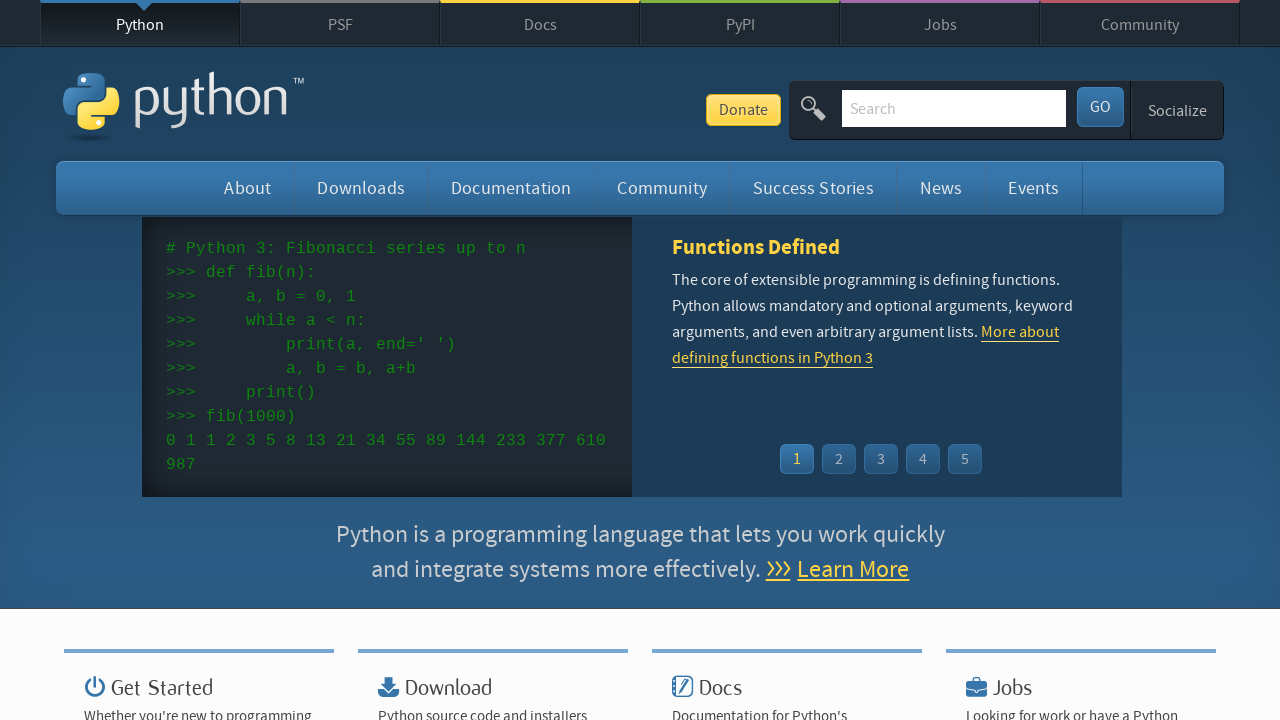

Verified 'Python' is in page title
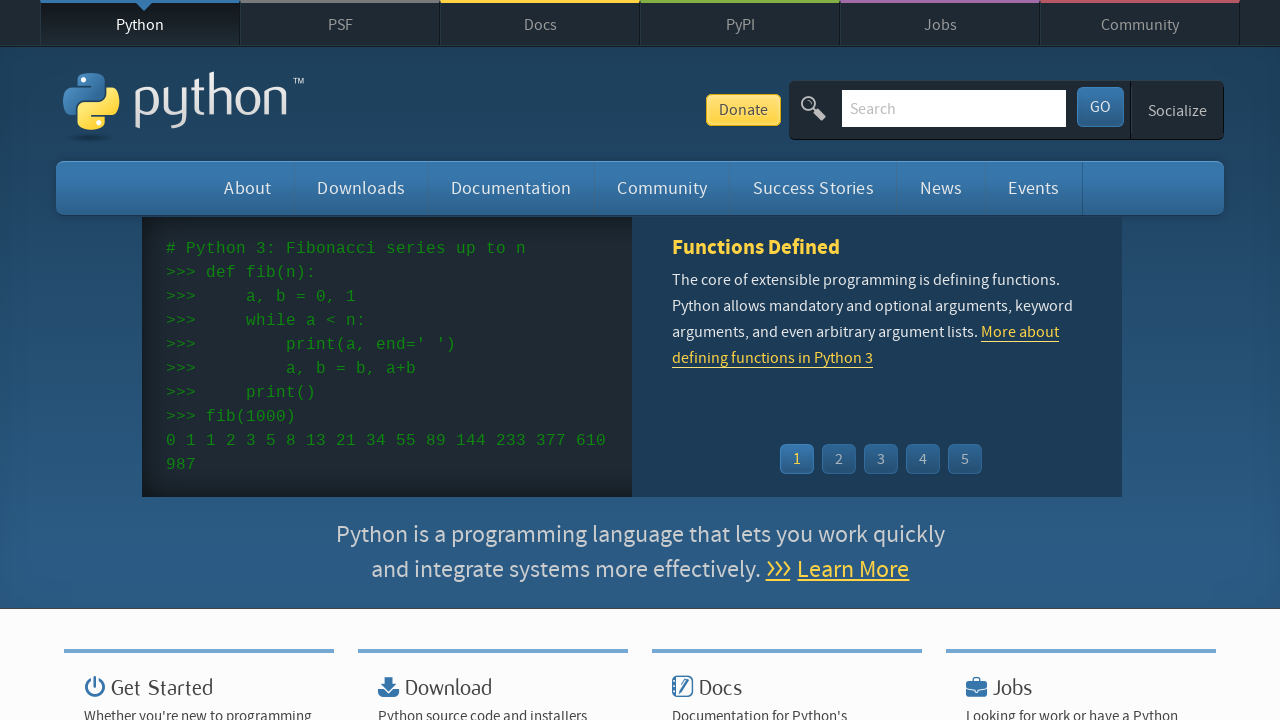

Located search input field
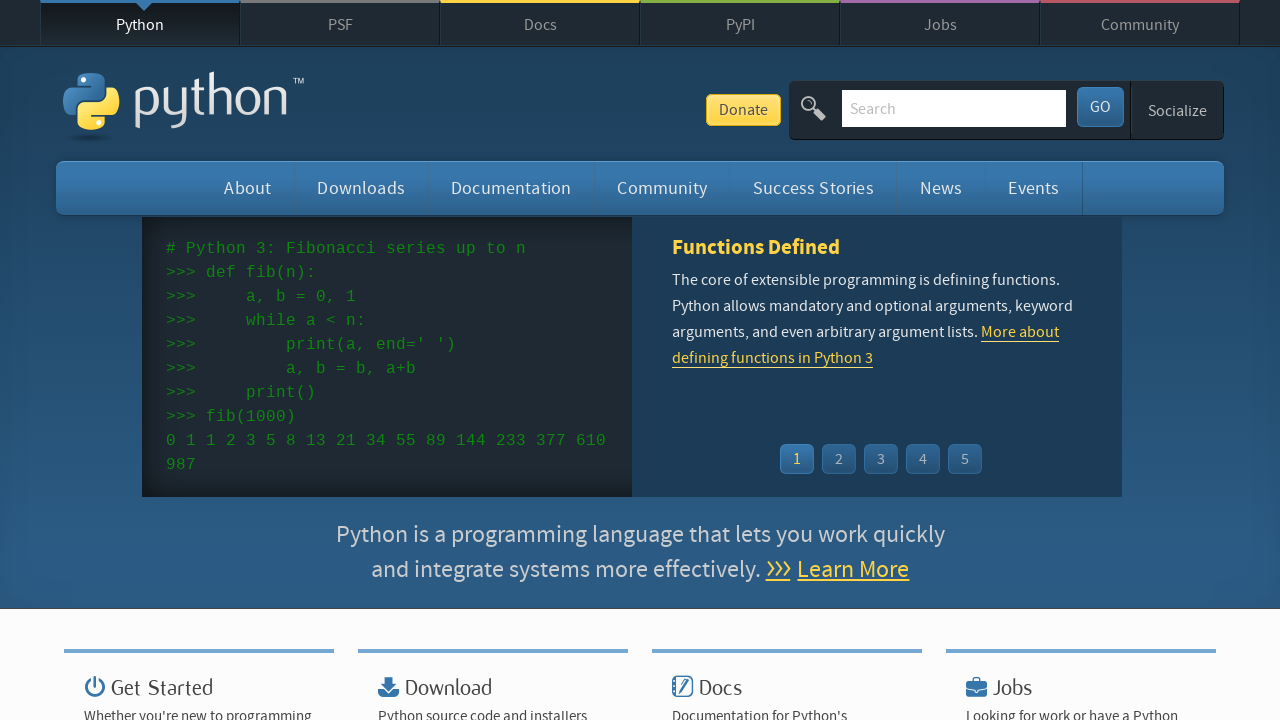

Cleared search input field on input[name='q']
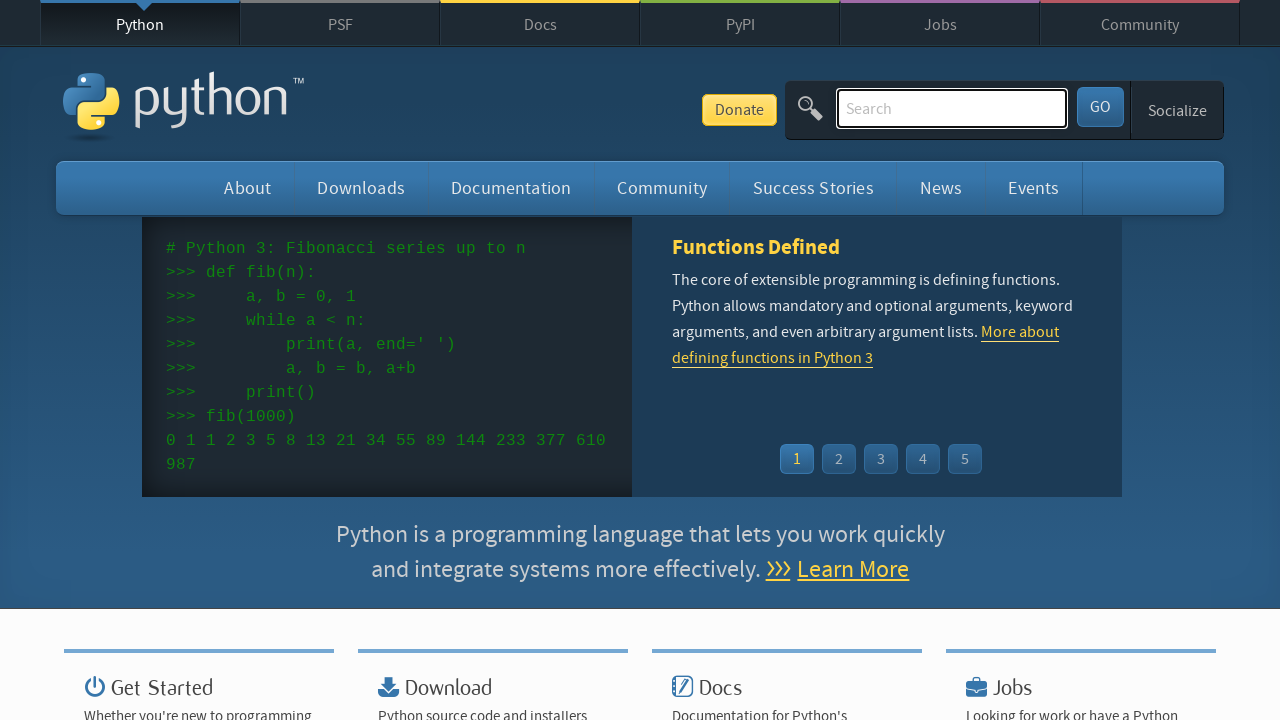

Filled search field with 'pycon' on input[name='q']
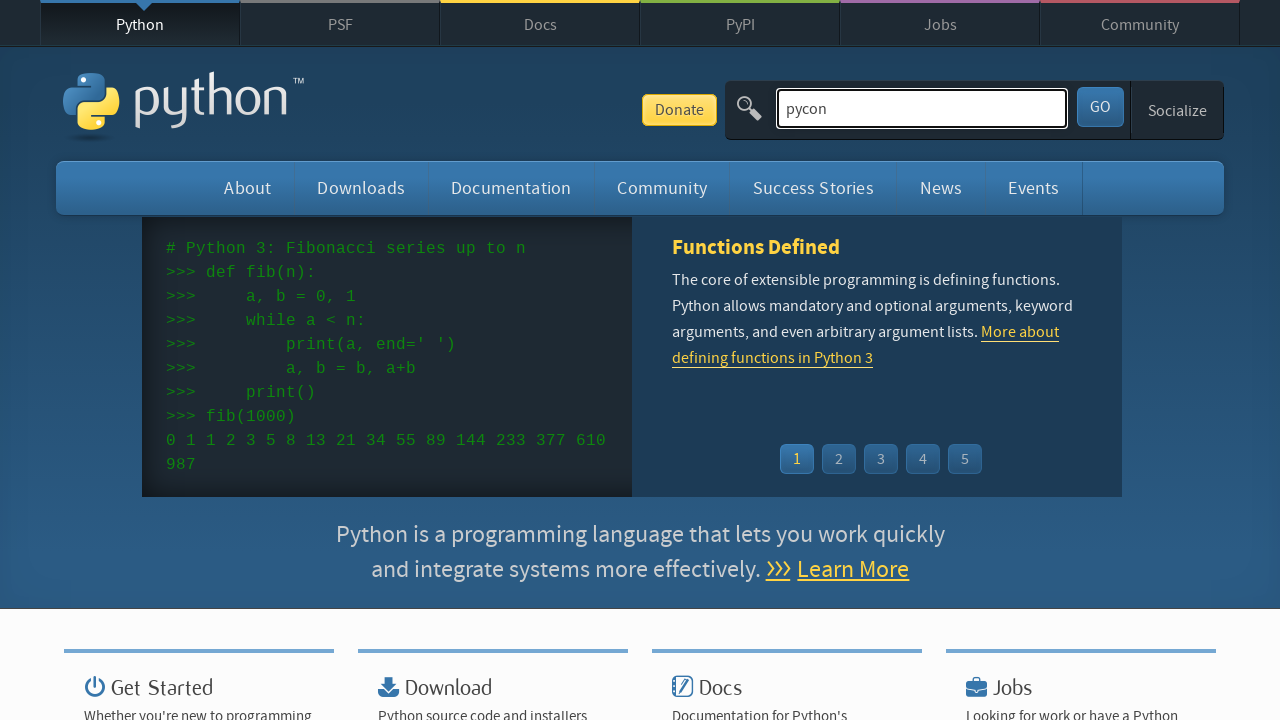

Pressed Enter to submit search query on input[name='q']
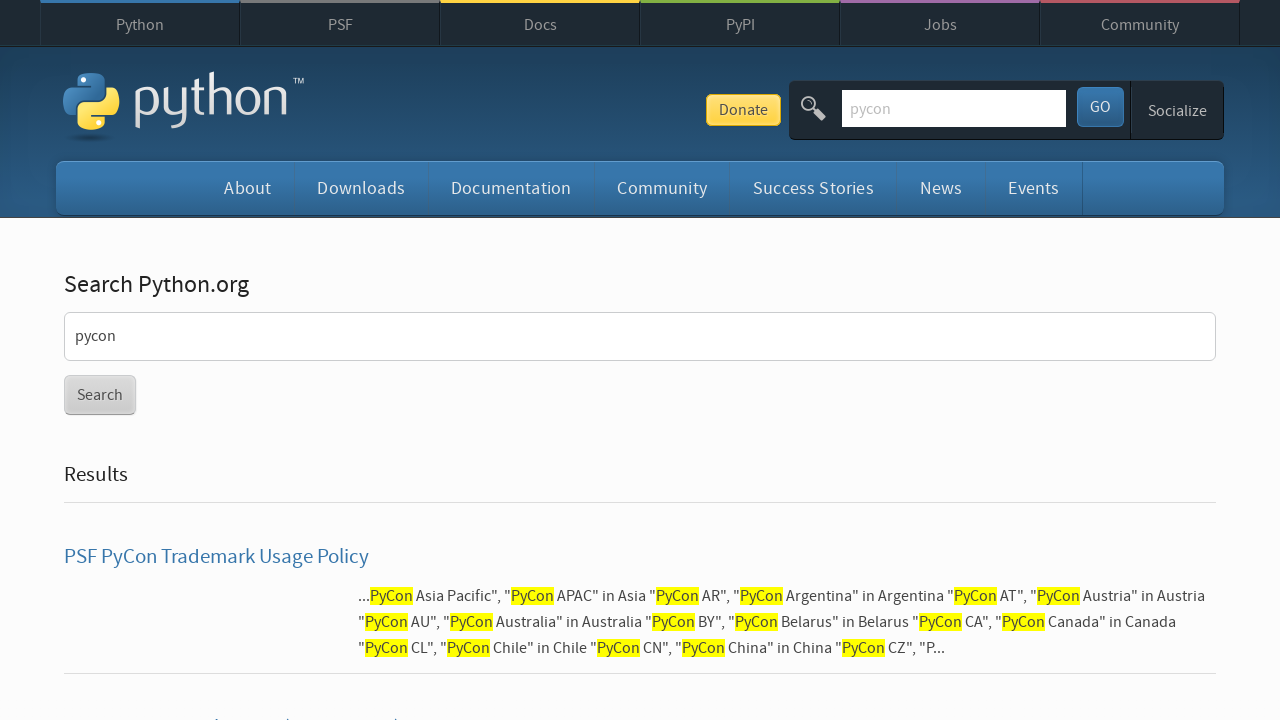

Waited for page to reach network idle state
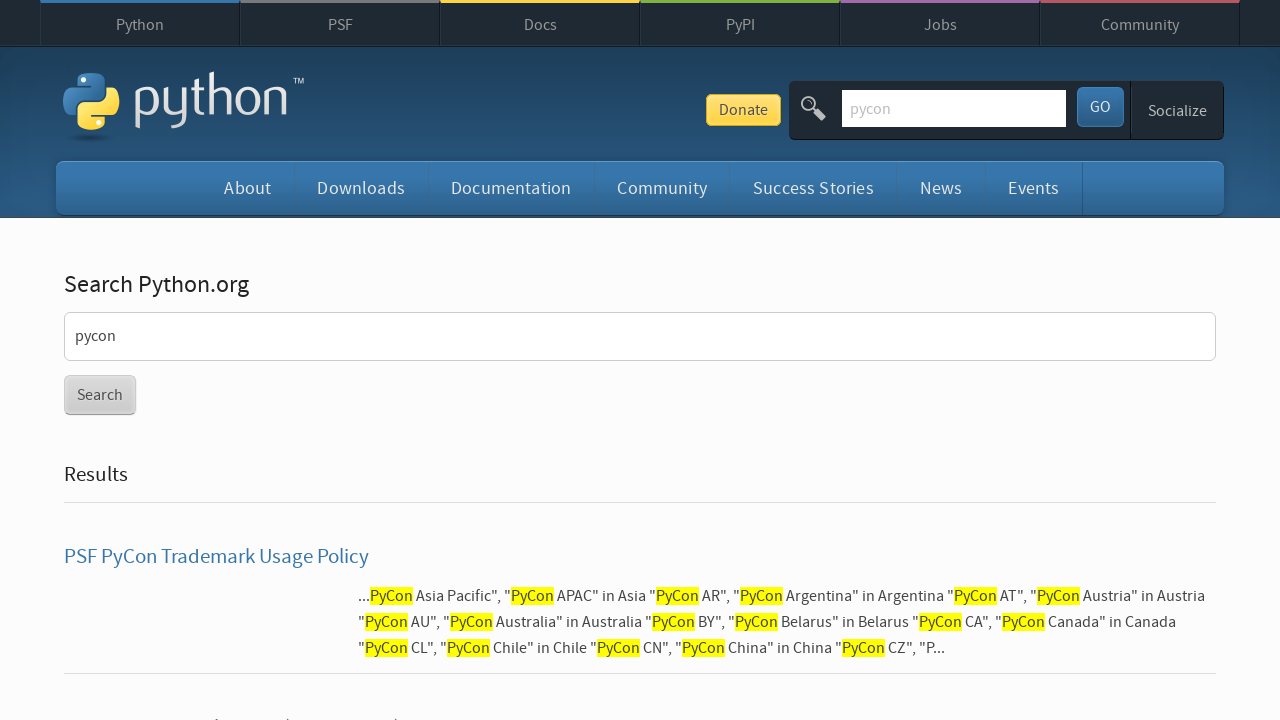

Verified search results were returned (no 'No results found' message)
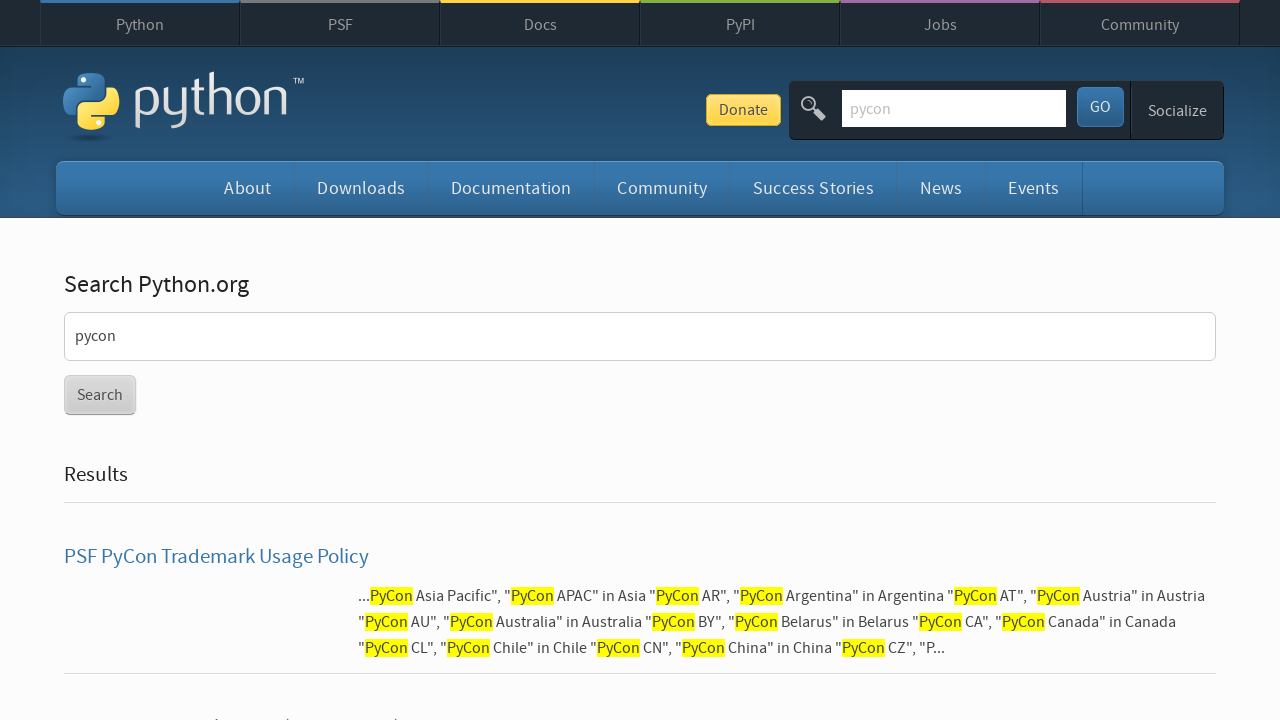

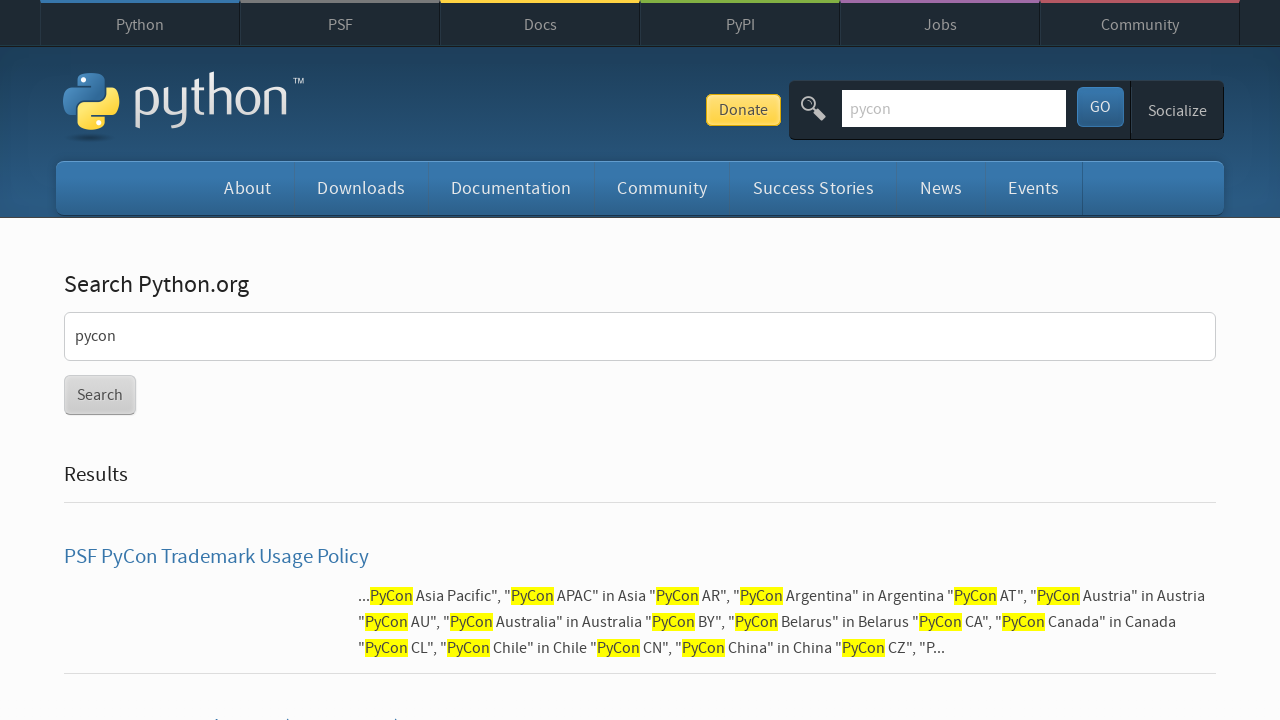